Tests the AngularJS homepage greeting functionality by entering a name in the input field and verifying the greeting message updates correctly

Starting URL: http://www.angularjs.org

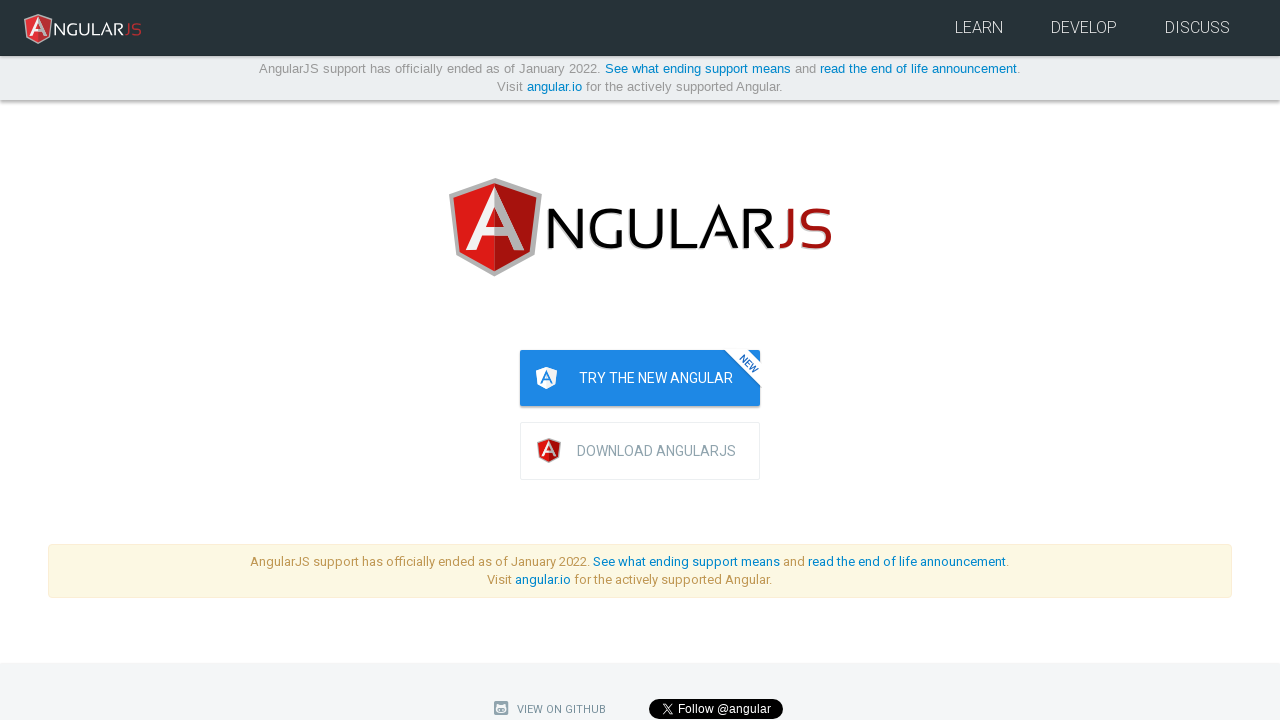

Filled input field with name 'Julie' on input[ng-model='yourName']
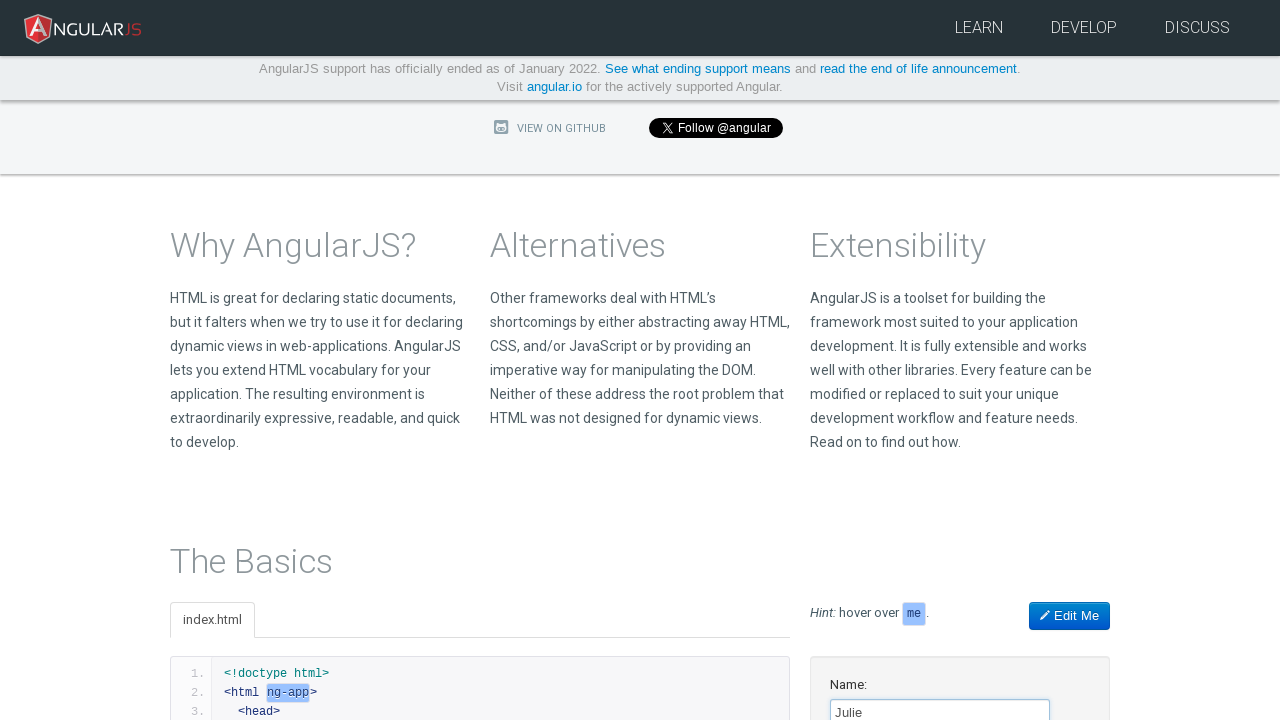

Greeting message 'Hello Julie!' appeared after entering name
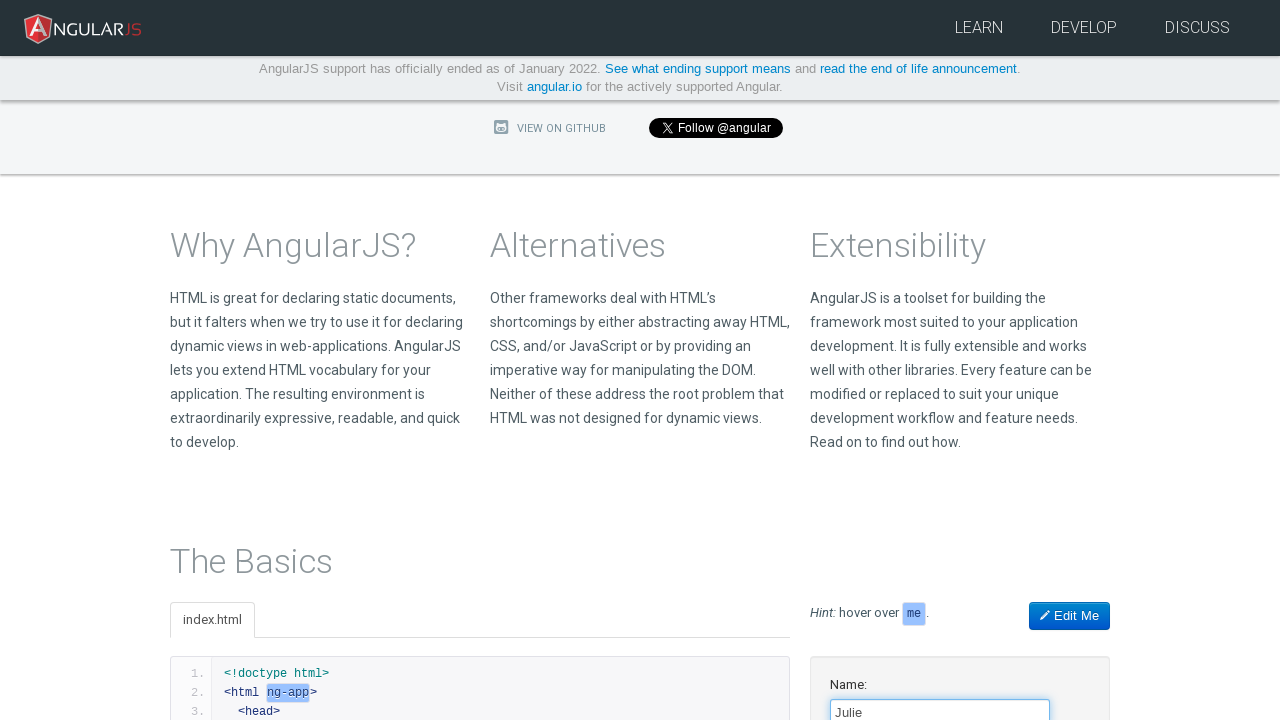

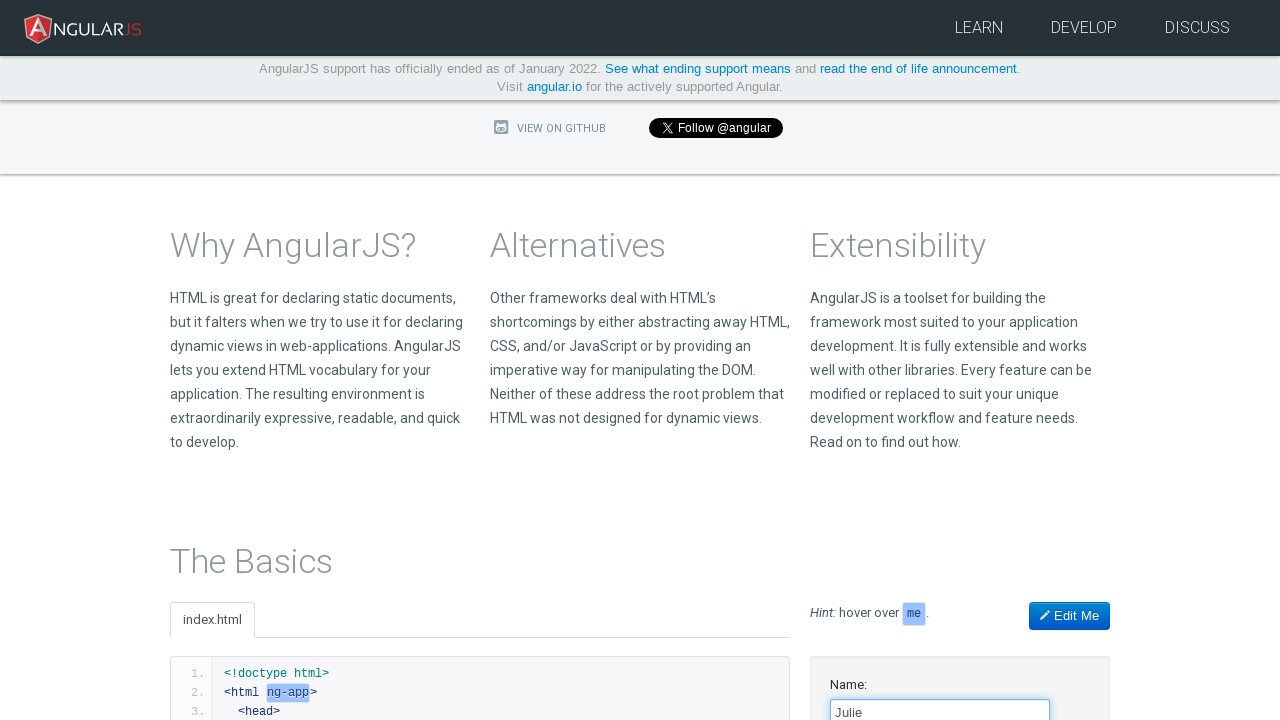